Tests that clicking Clear completed removes all completed todo items

Starting URL: https://demo.playwright.dev/todomvc

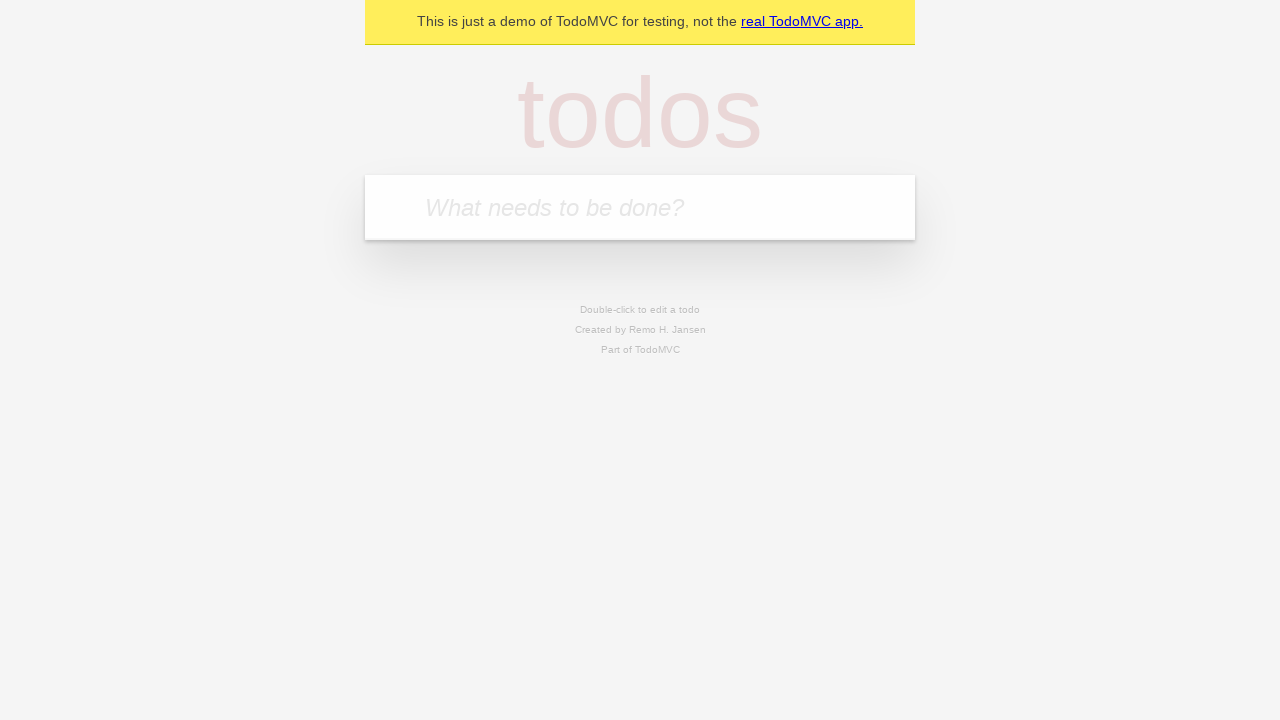

Navigated to TodoMVC demo application
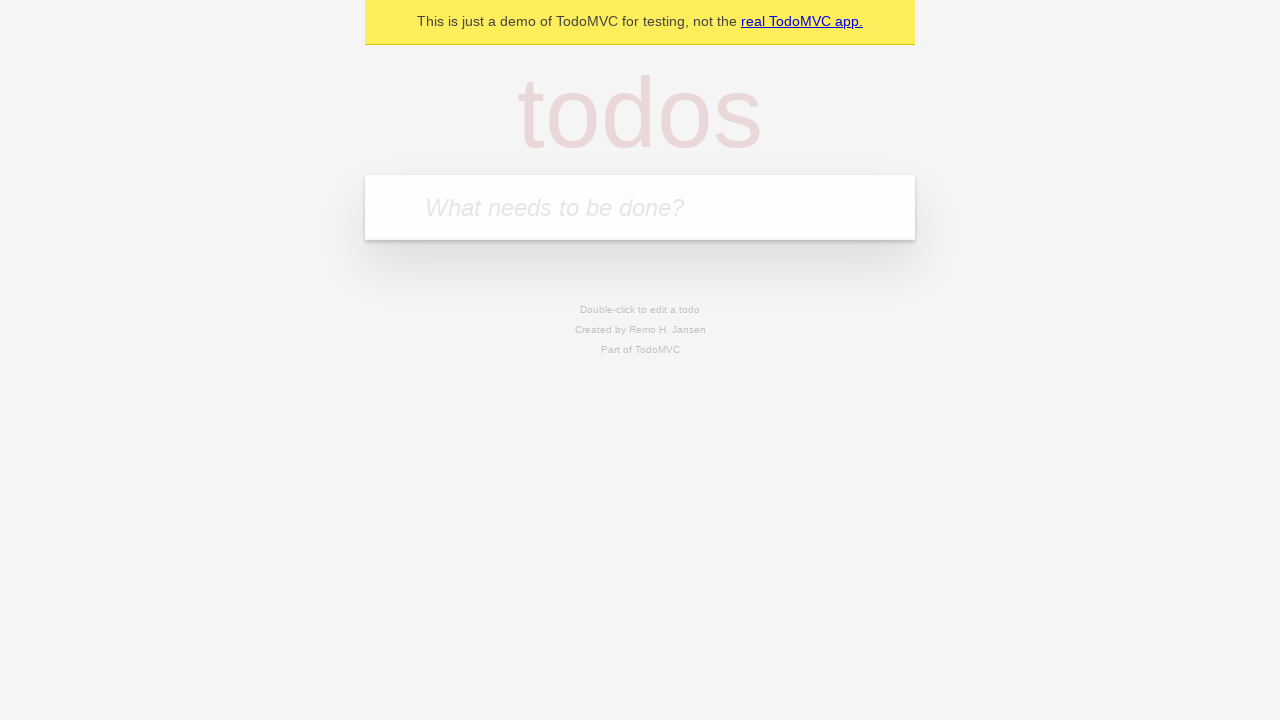

Located the new todo input field
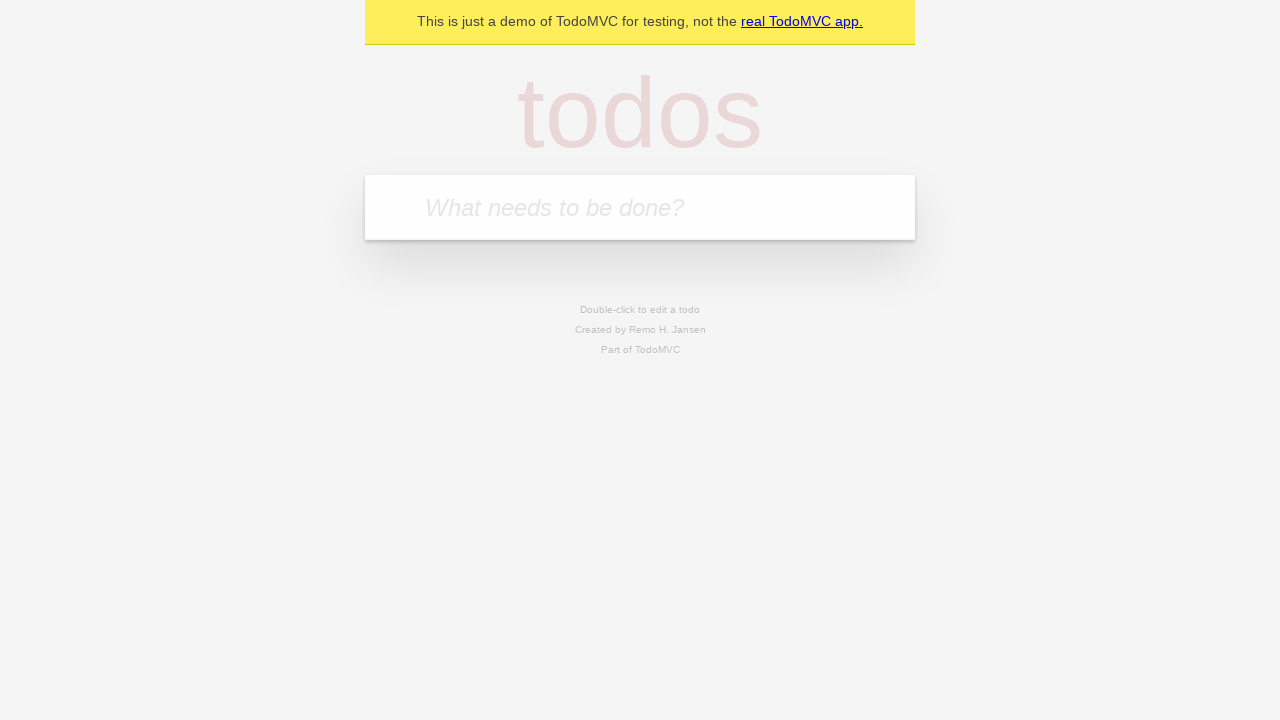

Filled todo input with 'buy some cheese' on internal:attr=[placeholder="What needs to be done?"i]
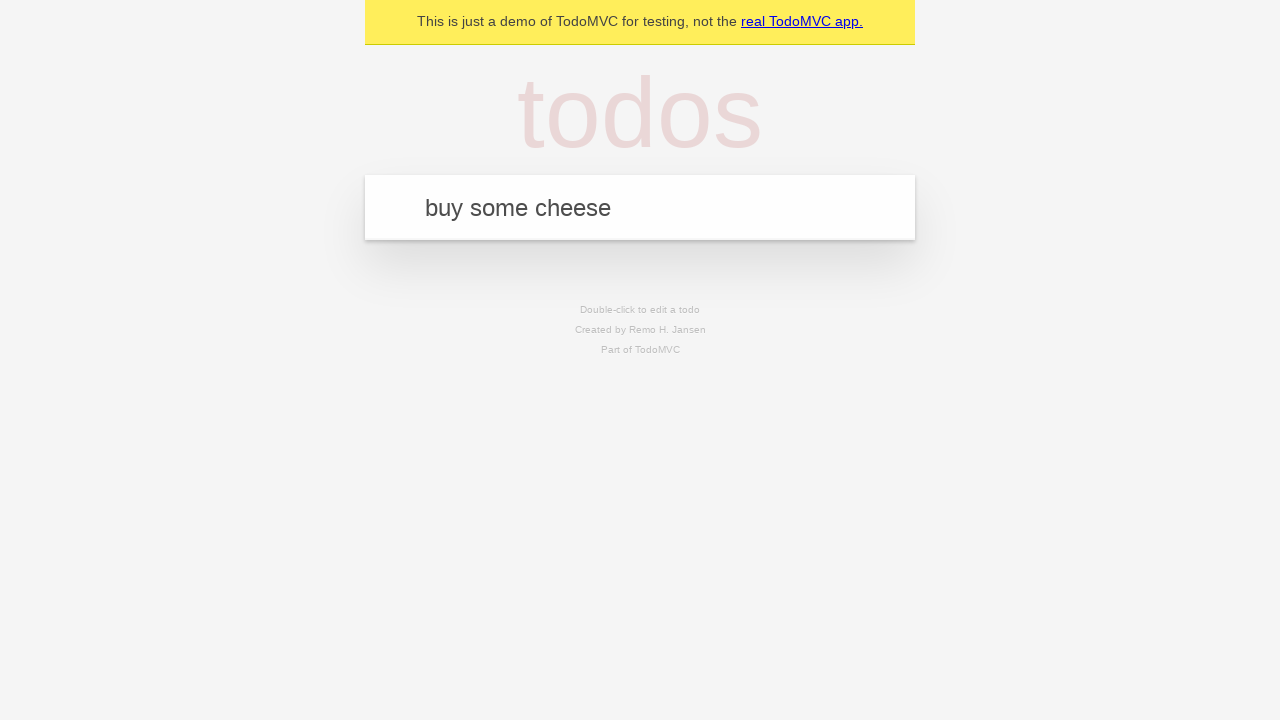

Pressed Enter to create todo 'buy some cheese' on internal:attr=[placeholder="What needs to be done?"i]
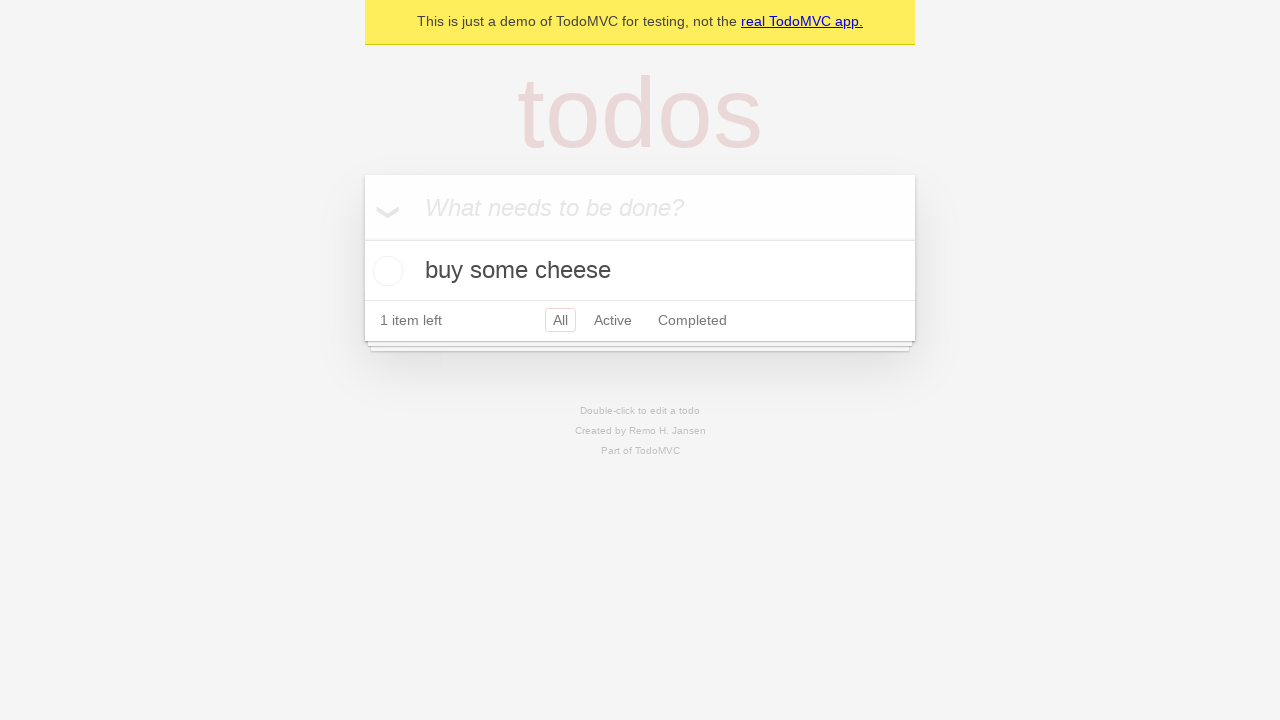

Filled todo input with 'feed the cat' on internal:attr=[placeholder="What needs to be done?"i]
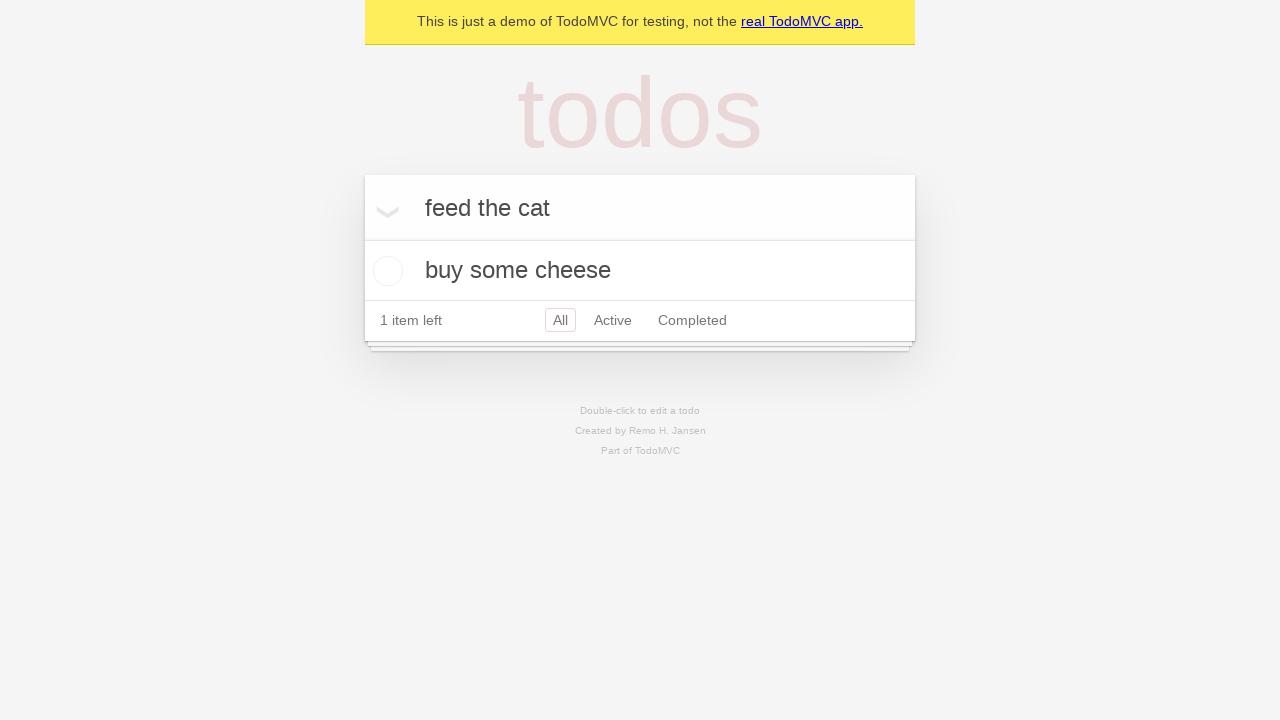

Pressed Enter to create todo 'feed the cat' on internal:attr=[placeholder="What needs to be done?"i]
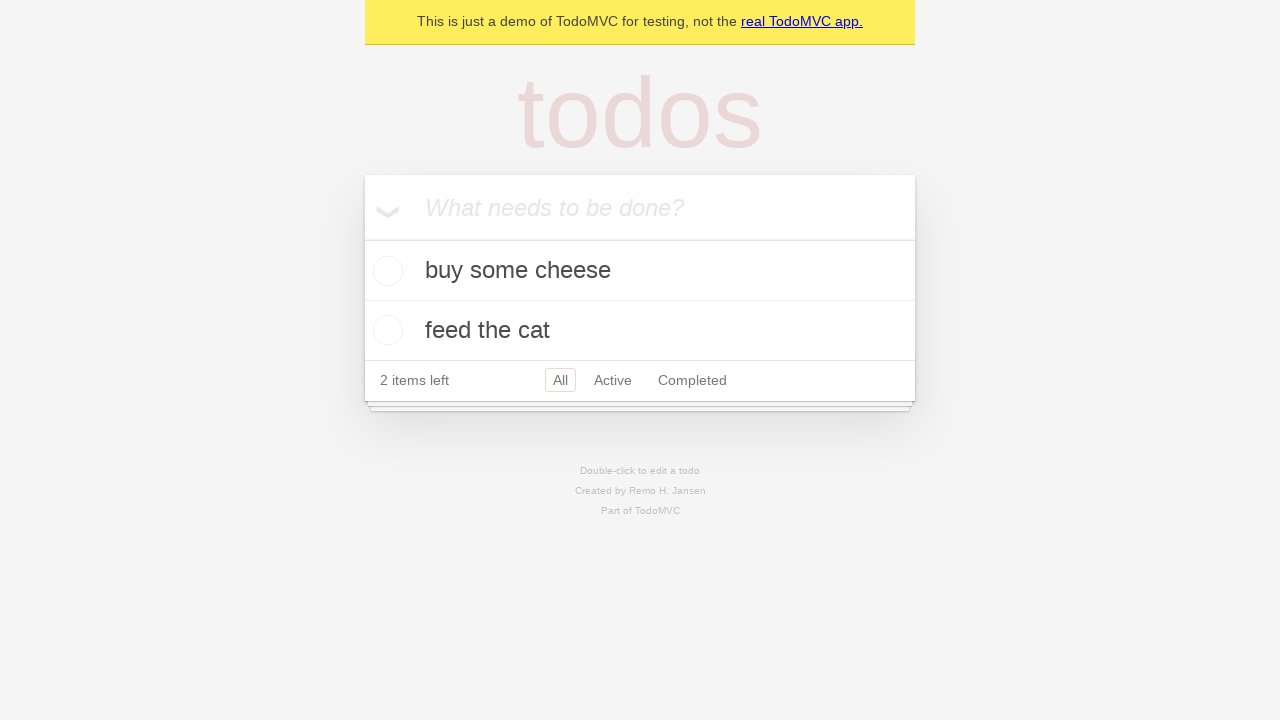

Filled todo input with 'book a doctors appointment' on internal:attr=[placeholder="What needs to be done?"i]
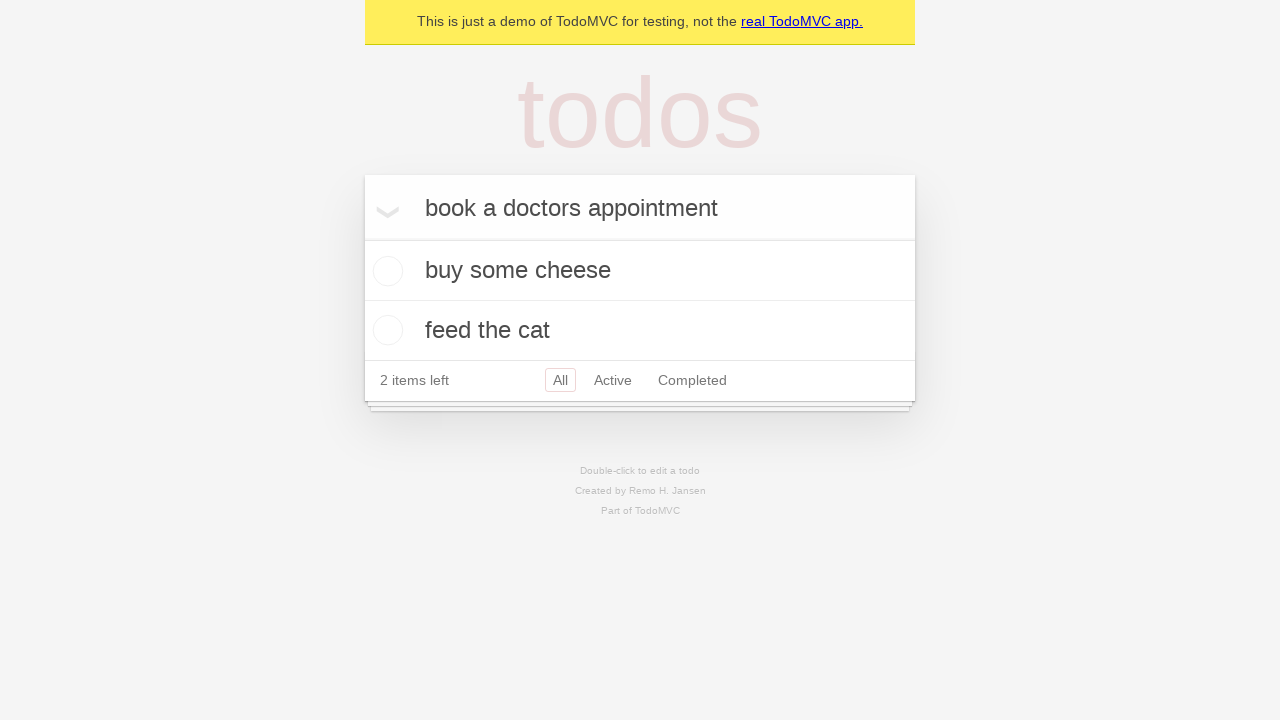

Pressed Enter to create todo 'book a doctors appointment' on internal:attr=[placeholder="What needs to be done?"i]
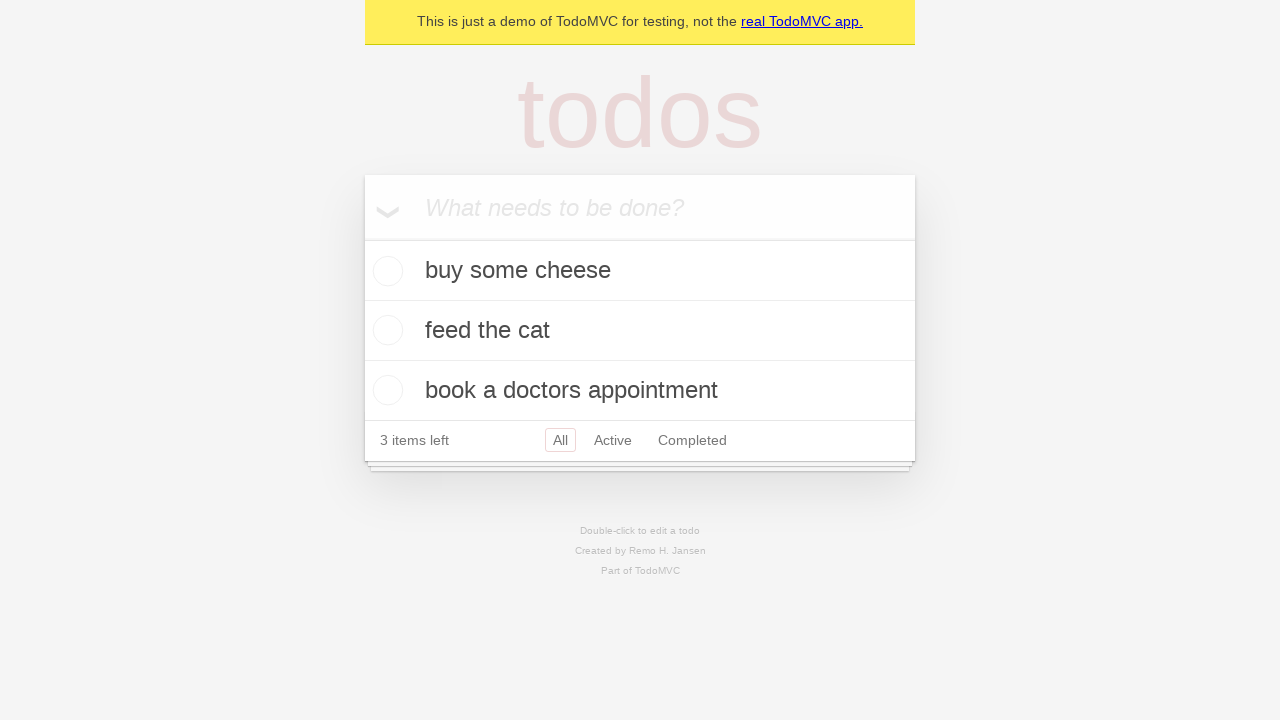

Located all todo items
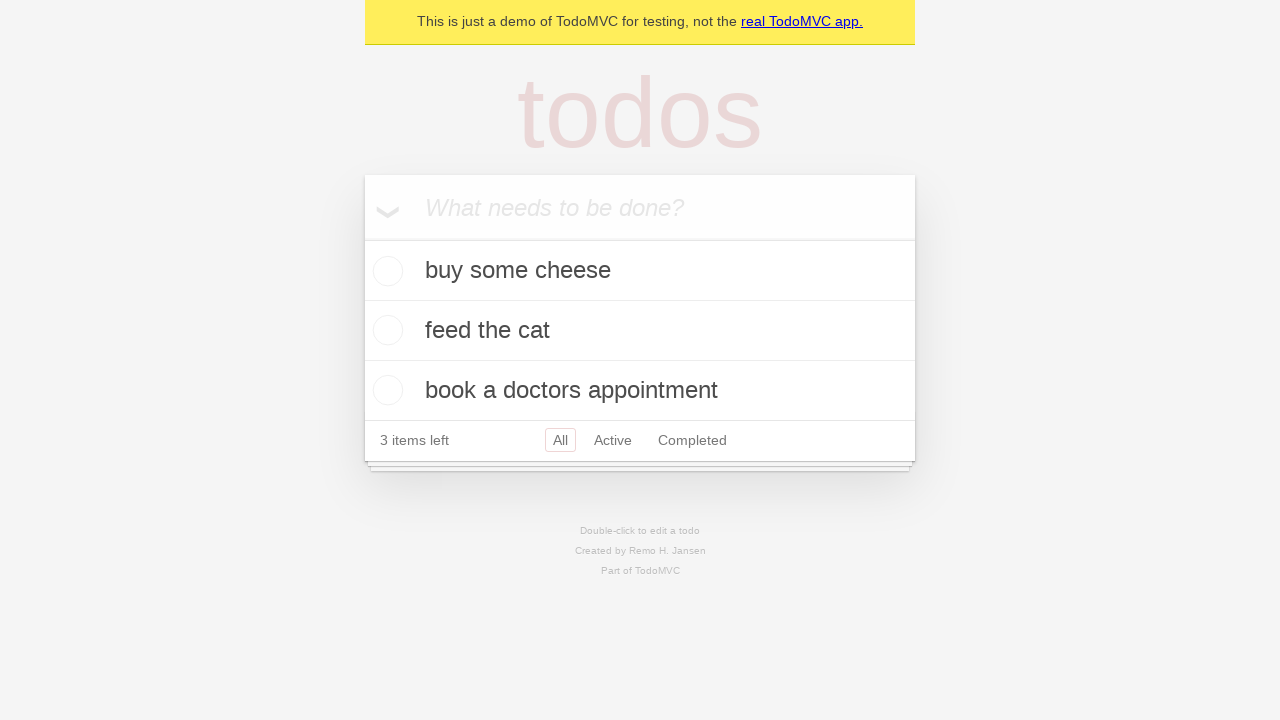

Checked the second todo item (feed the cat) at (385, 330) on internal:testid=[data-testid="todo-item"s] >> nth=1 >> internal:role=checkbox
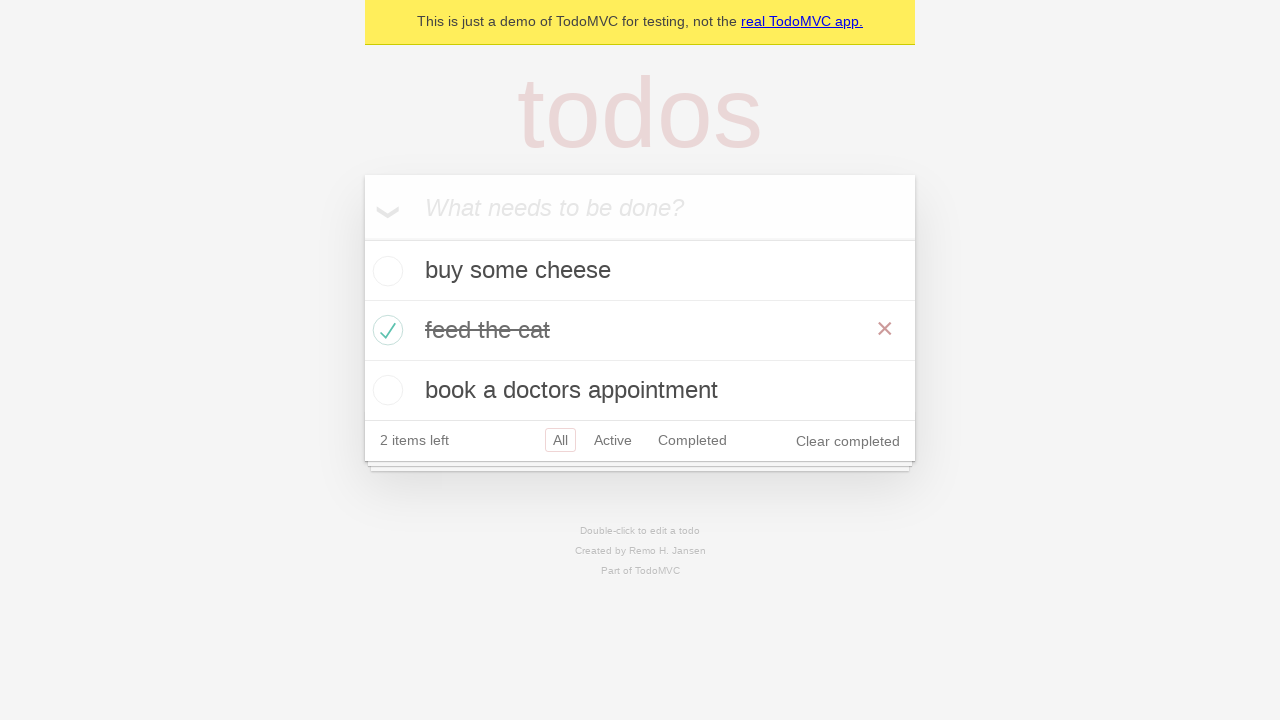

Clicked 'Clear completed' button to remove completed todos at (848, 441) on internal:role=button[name="Clear completed"i]
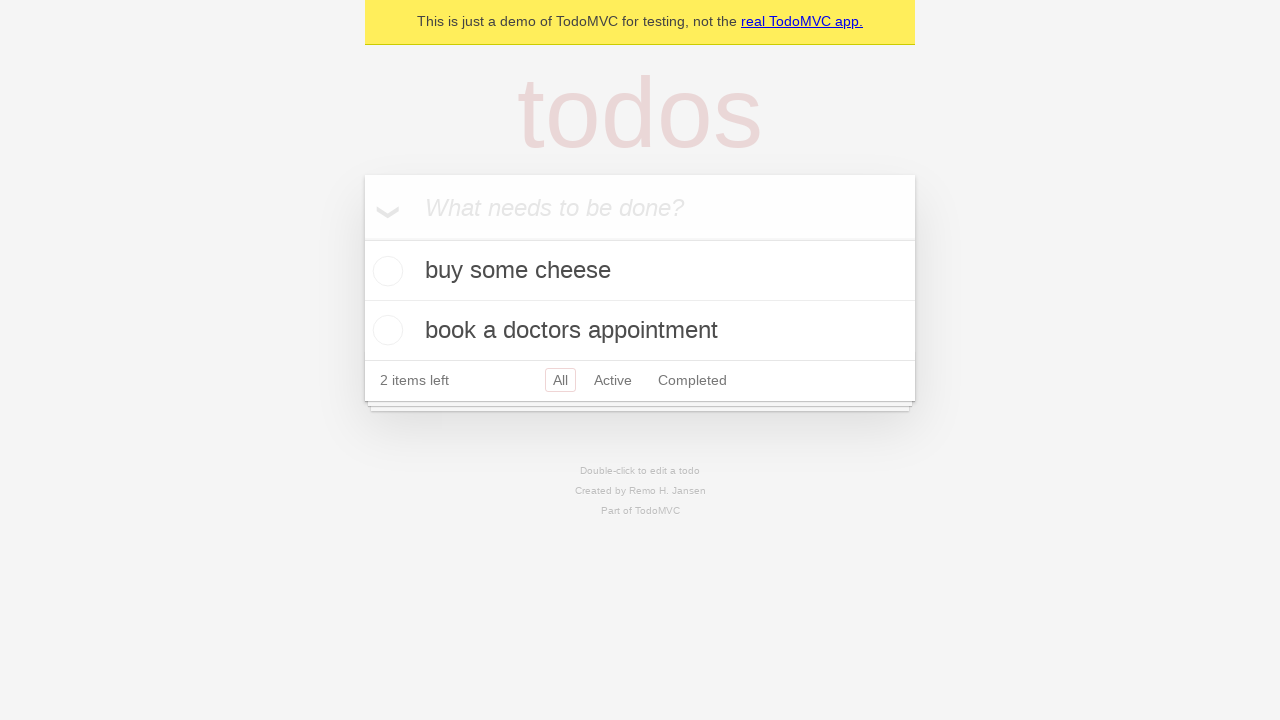

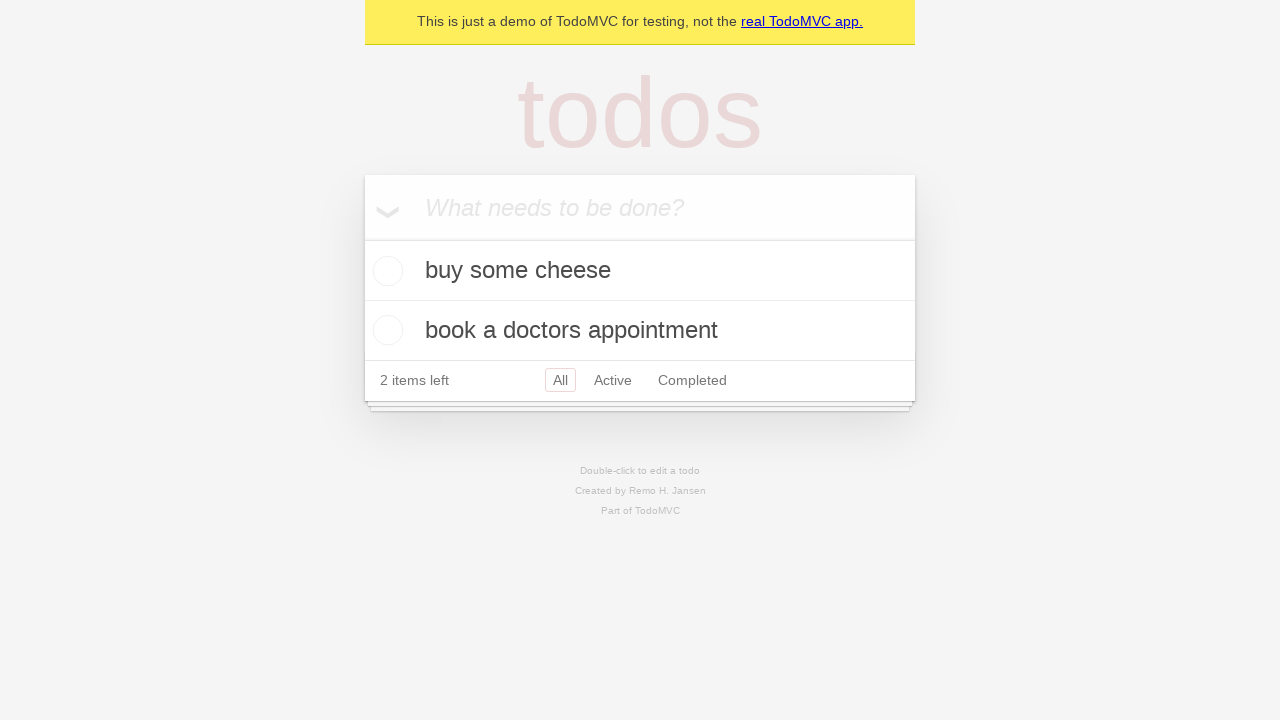